Tests page refresh functionality by navigating to a blog page and refreshing it using JavaScript execution

Starting URL: https://omayo.blogspot.com/

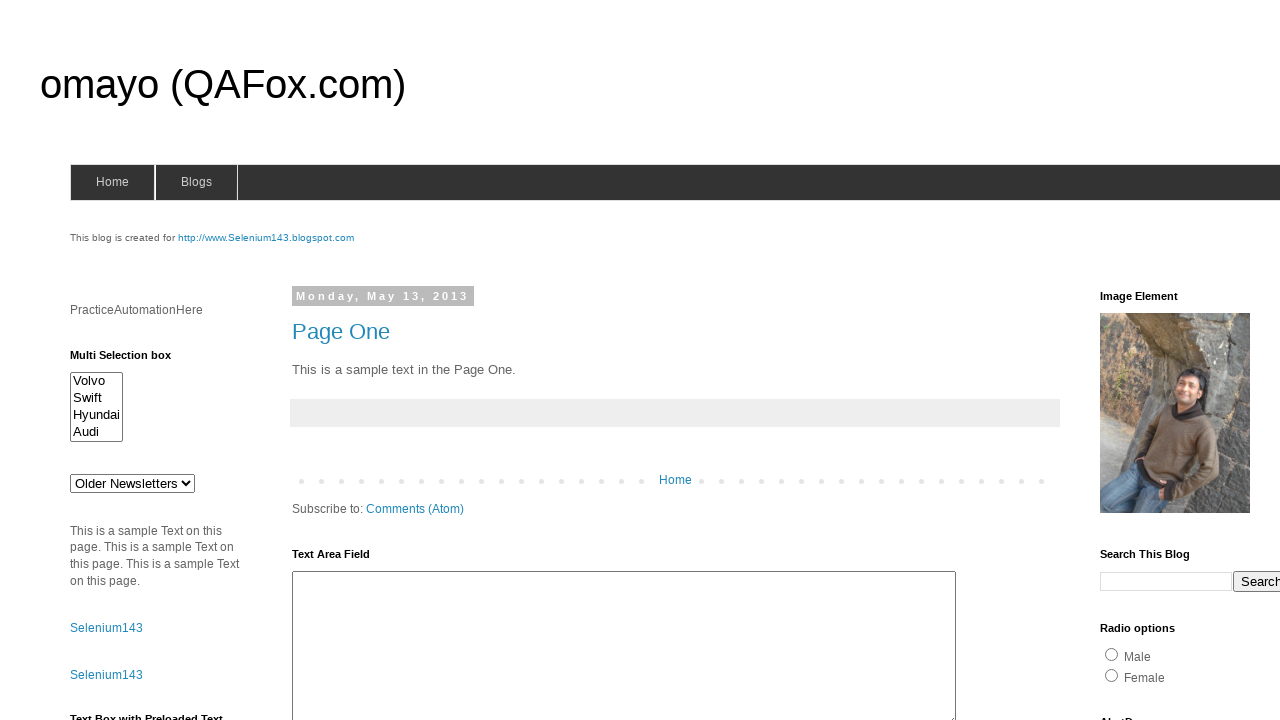

Executed JavaScript to refresh the page using history.go(0)
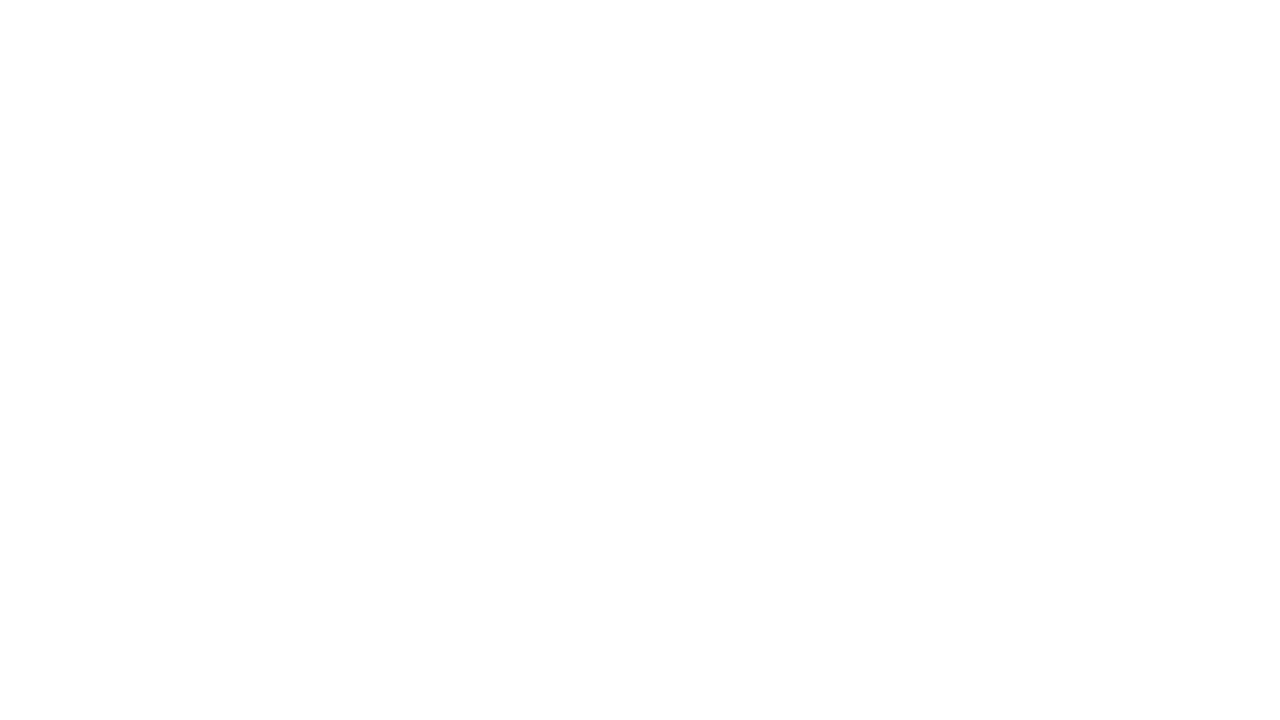

Page finished loading after refresh
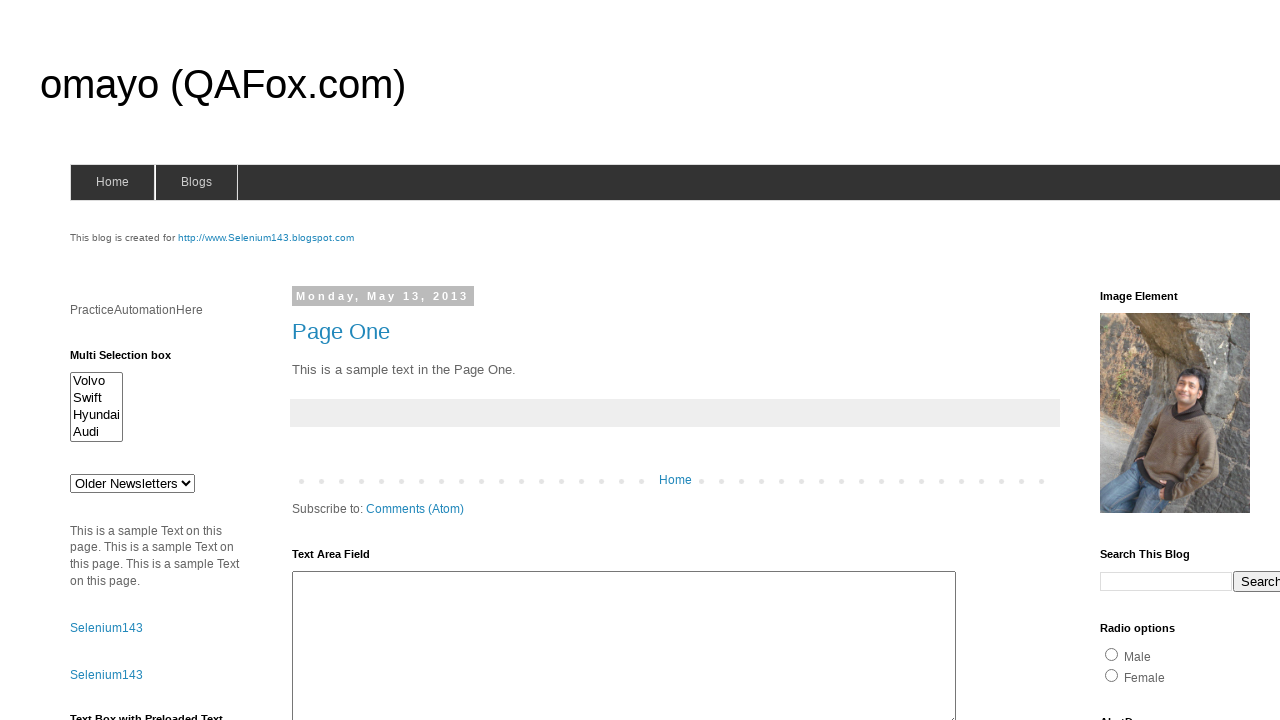

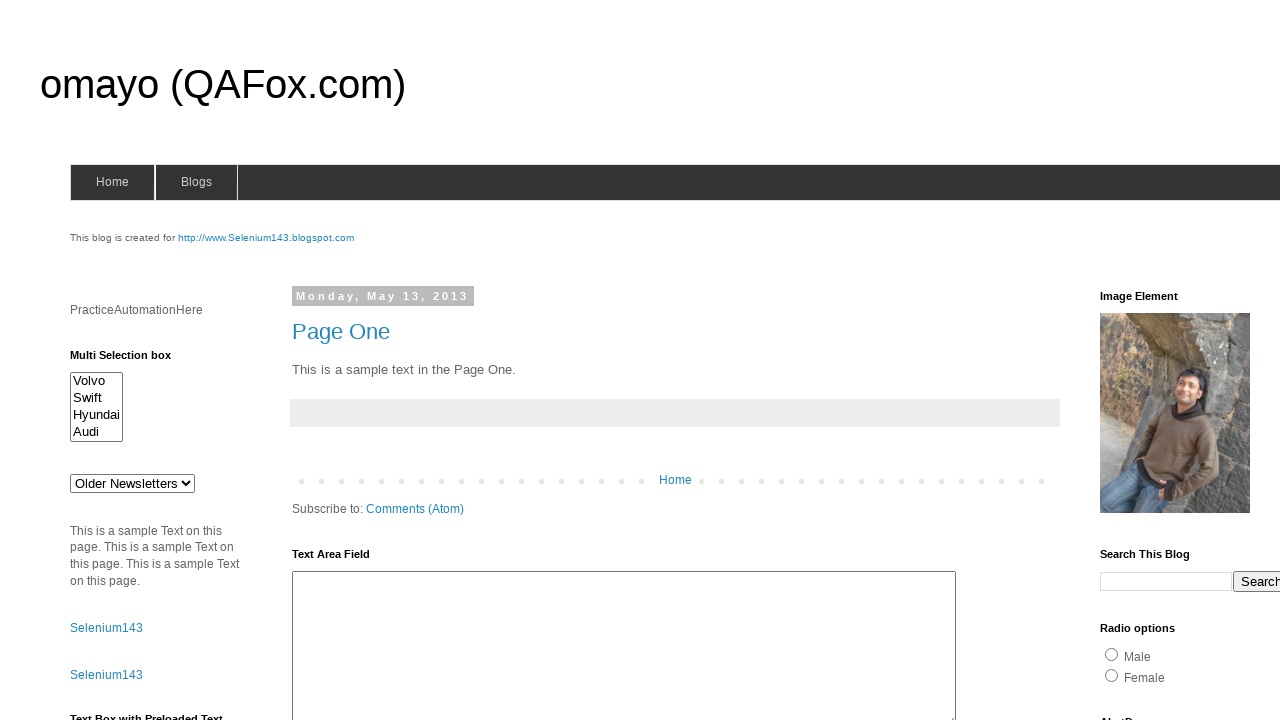